Tests dynamic controls functionality by clicking Remove button, verifying "It's gone!" message appears, then clicking Add button and verifying "It's back" message appears

Starting URL: https://the-internet.herokuapp.com/dynamic_controls

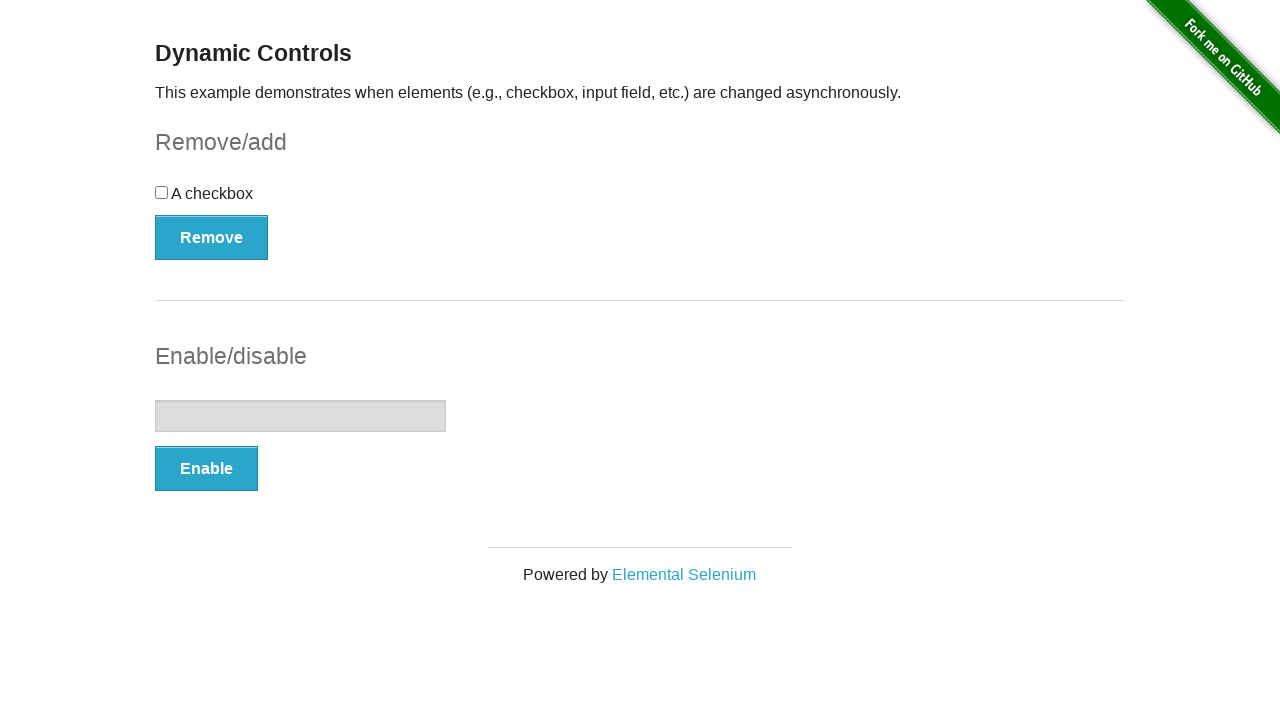

Navigated to dynamic controls page
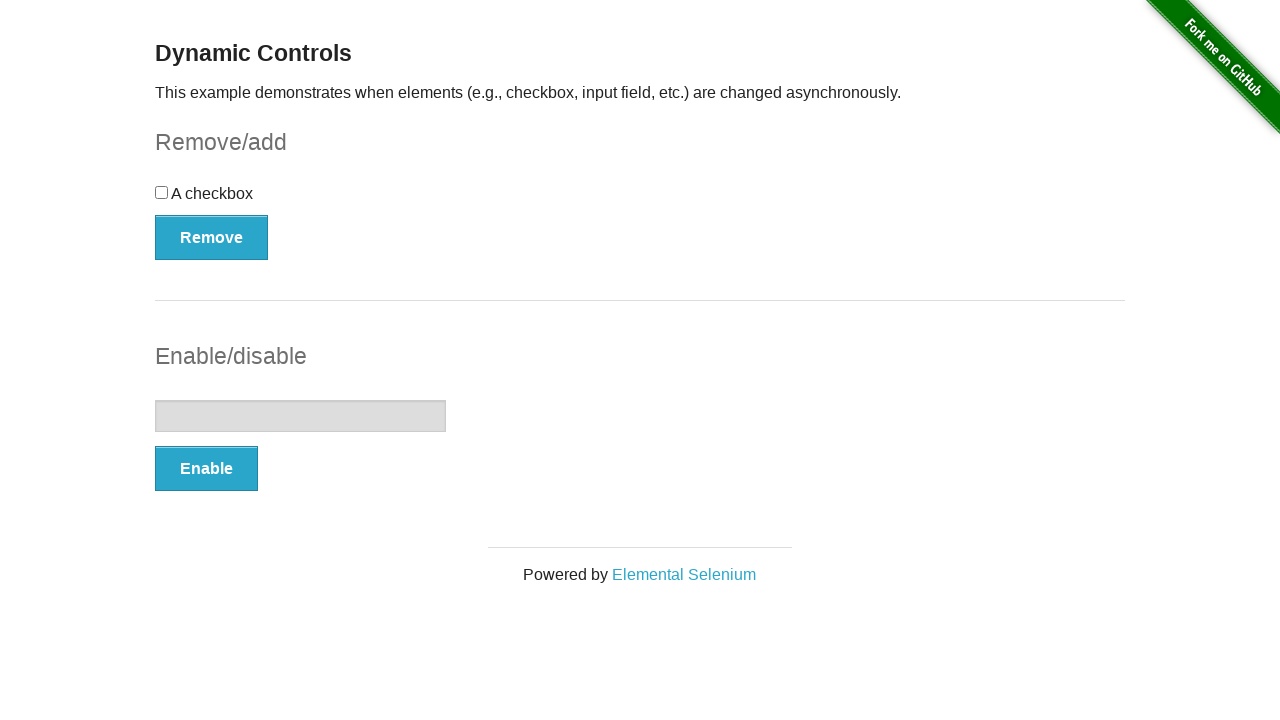

Clicked Remove button at (212, 237) on xpath=//*[text()='Remove']
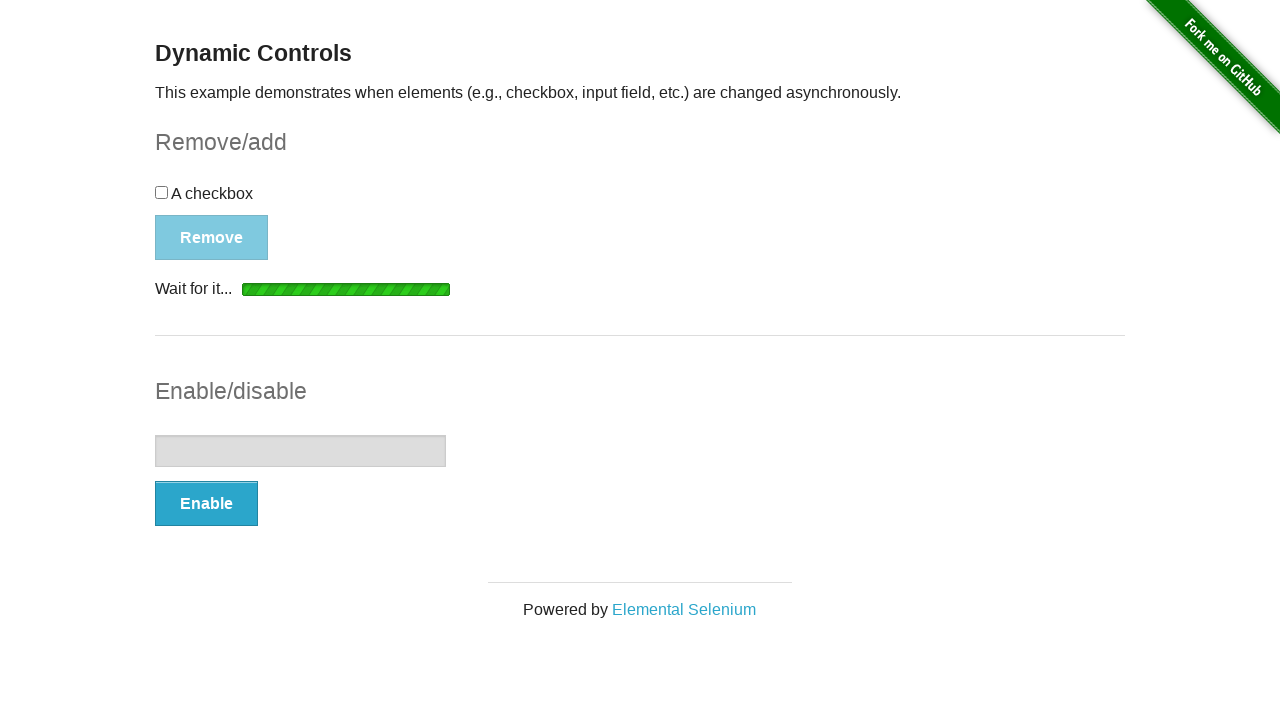

Waited for 'It's gone!' message to appear
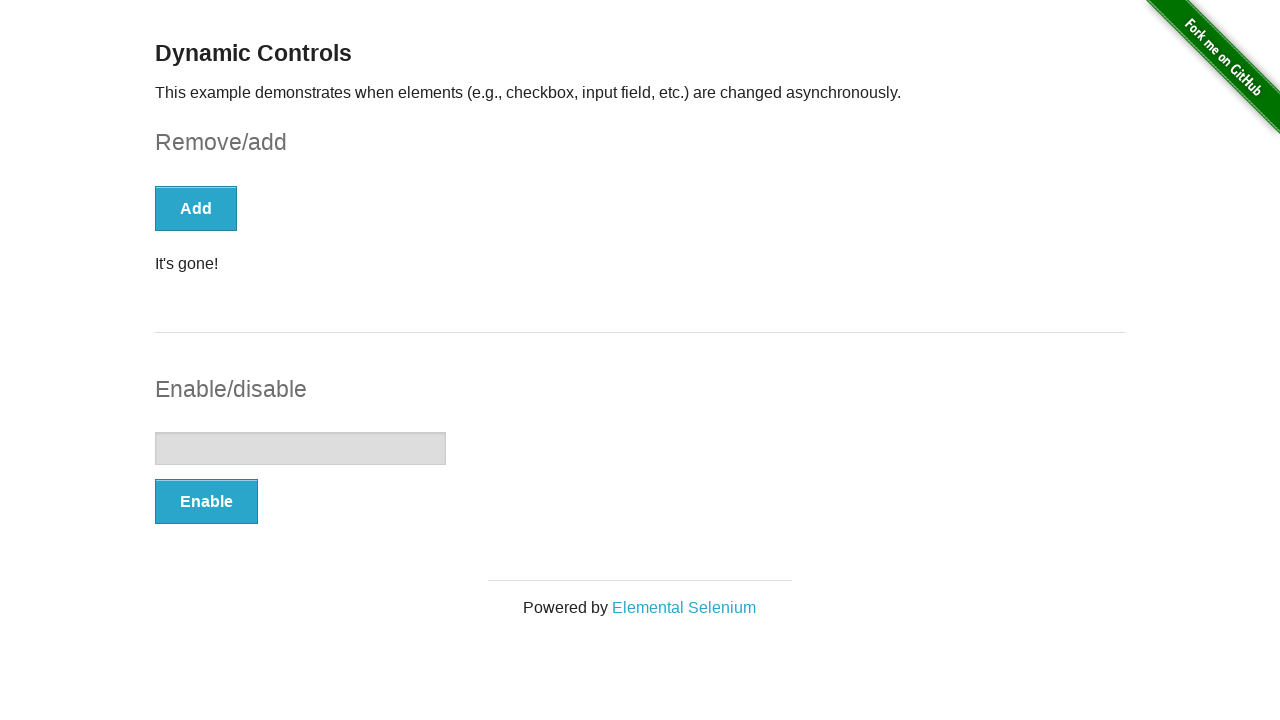

Verified 'It's gone!' message is visible
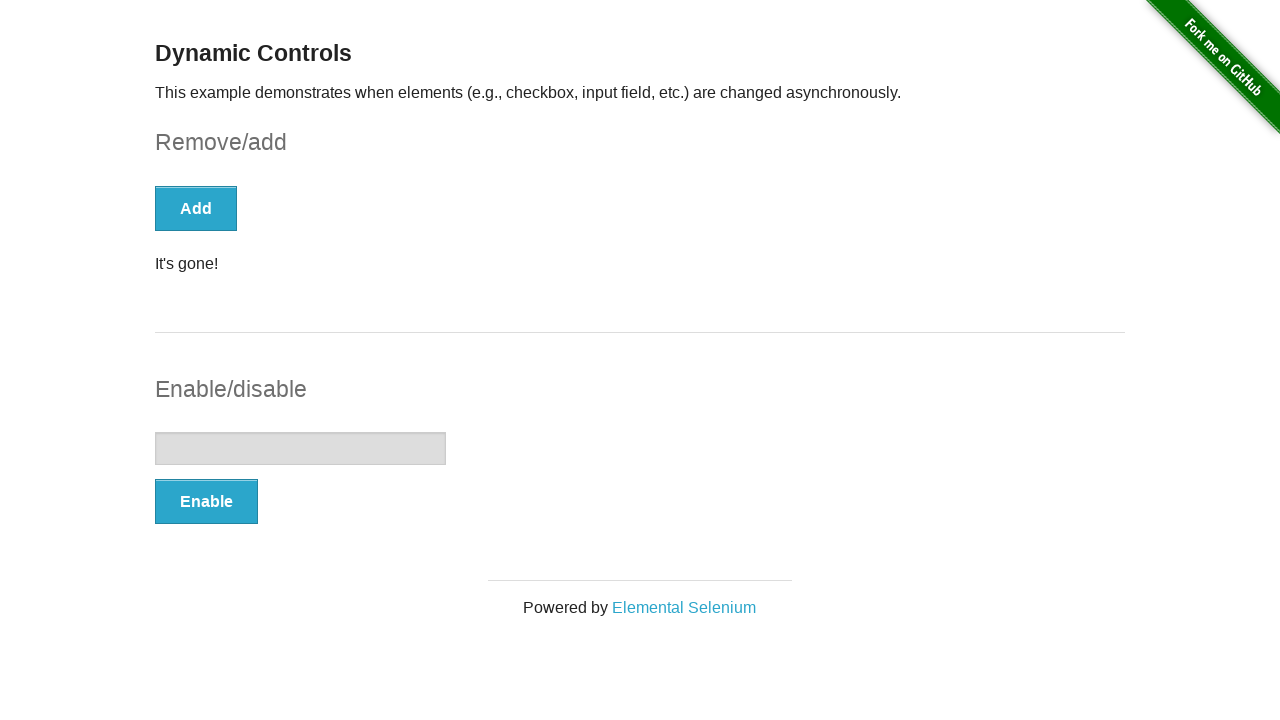

Clicked Add button at (196, 208) on xpath=//*[text()='Add']
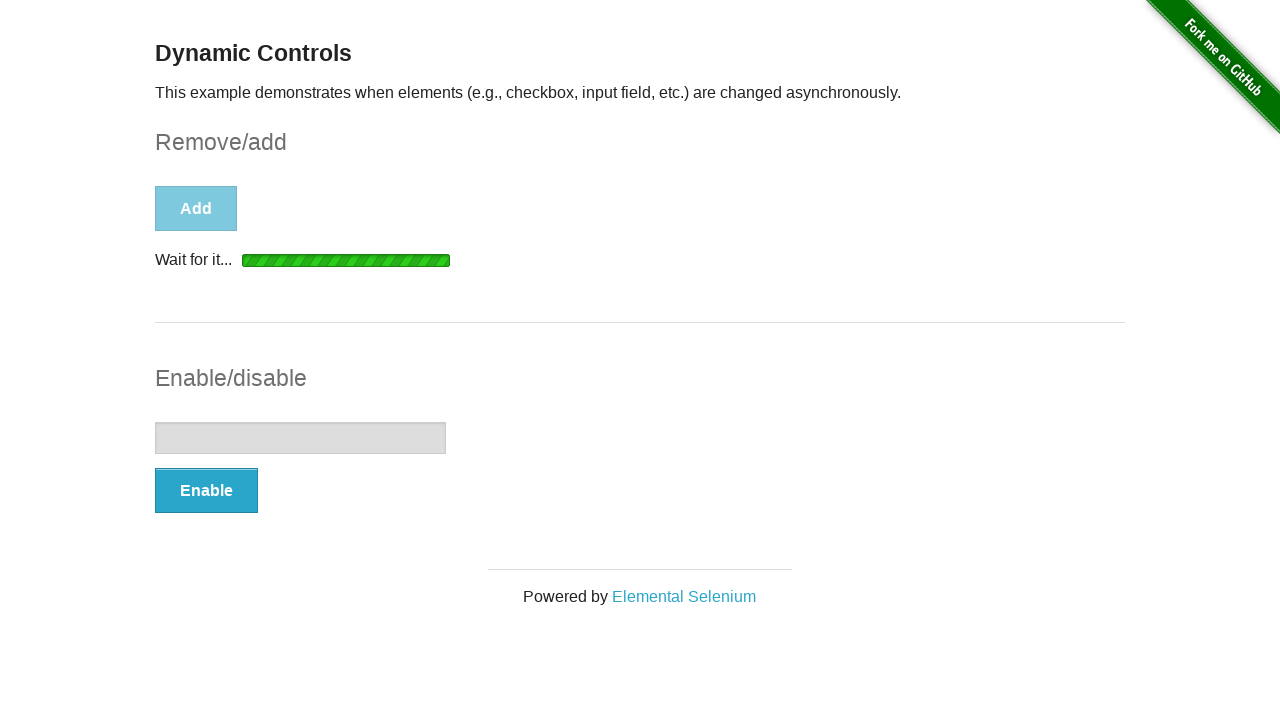

Waited for message element to appear
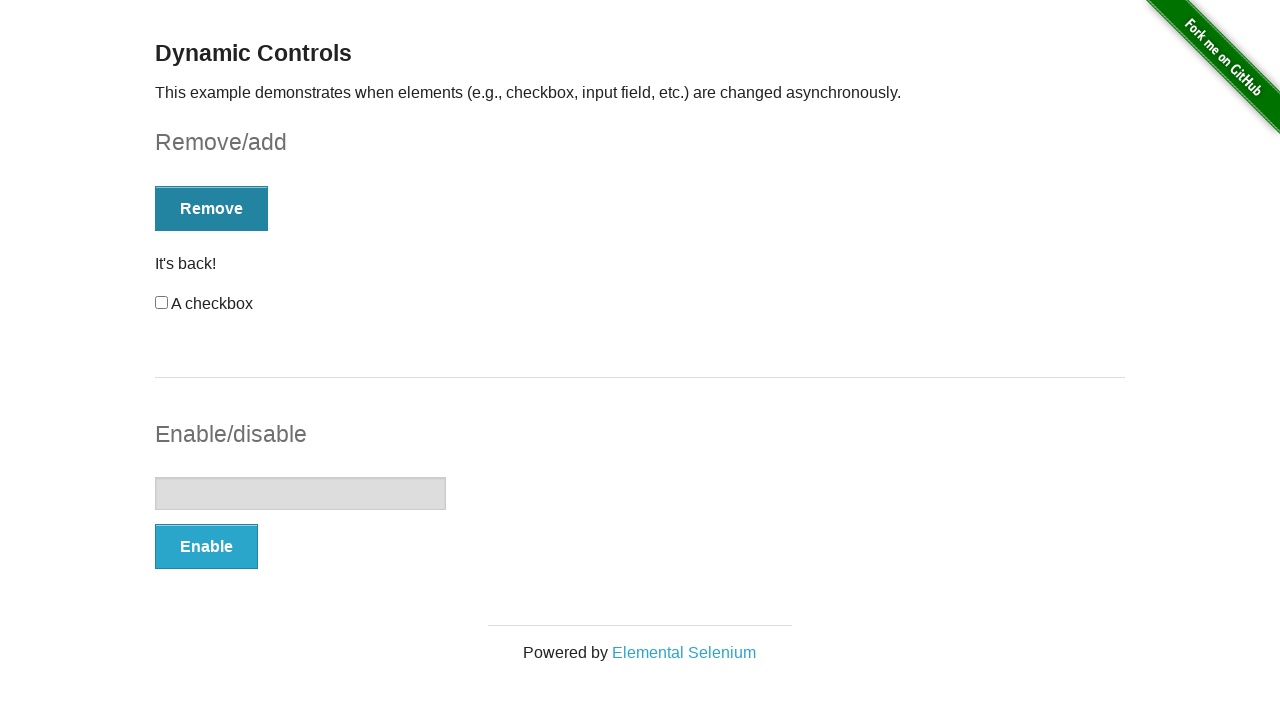

Verified message element is visible
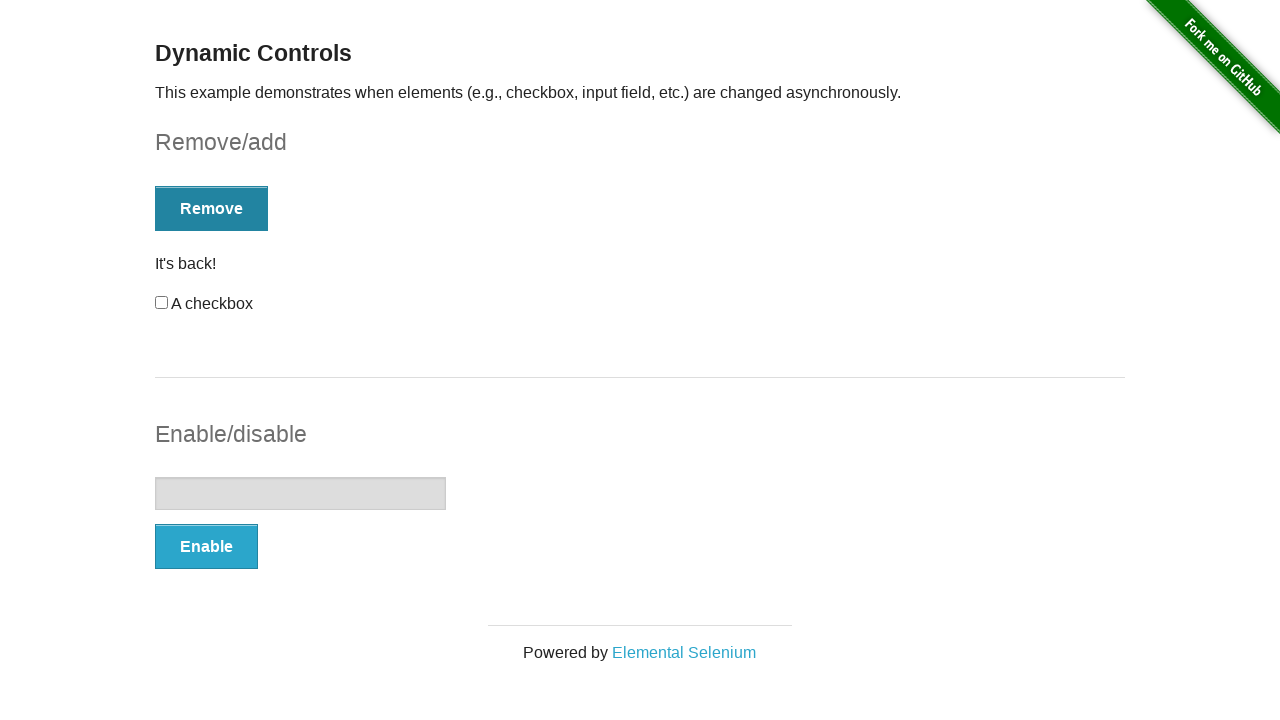

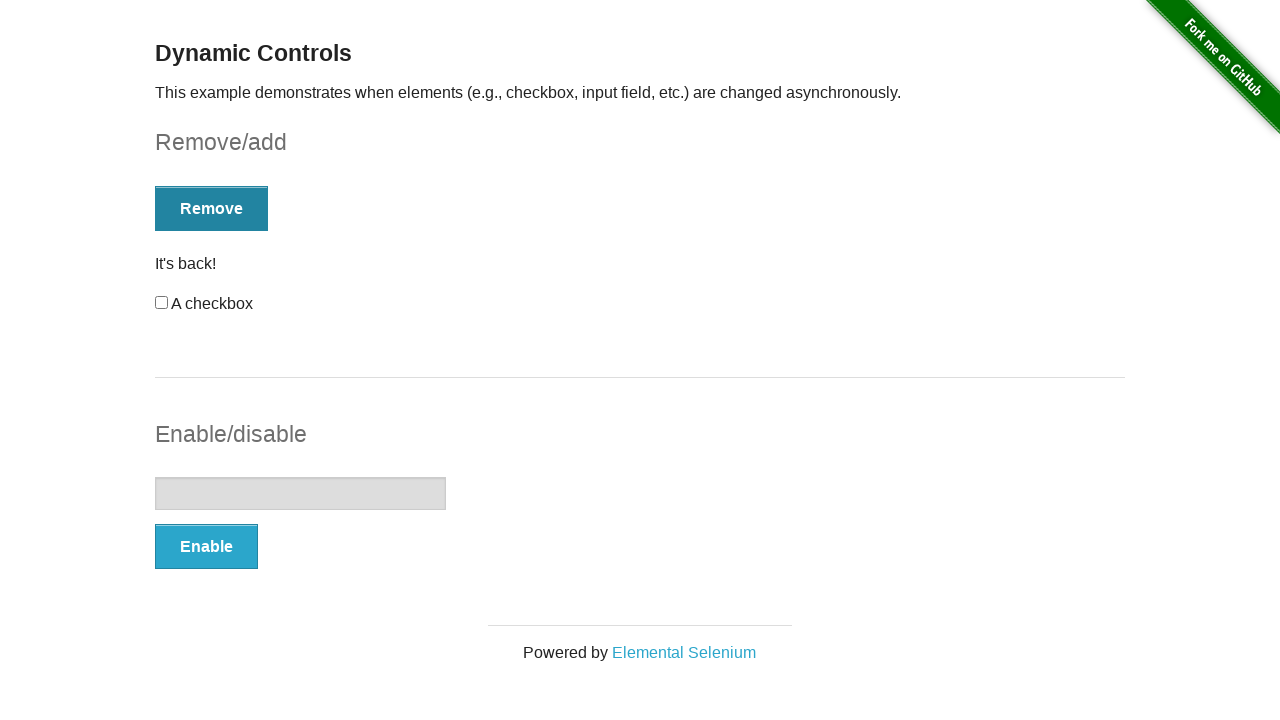